Verifies that usernames in an employee table follow the expected format by checking if each username matches the pattern of first character of first name plus last name

Starting URL: http://automationbykrishna.com/index.html#

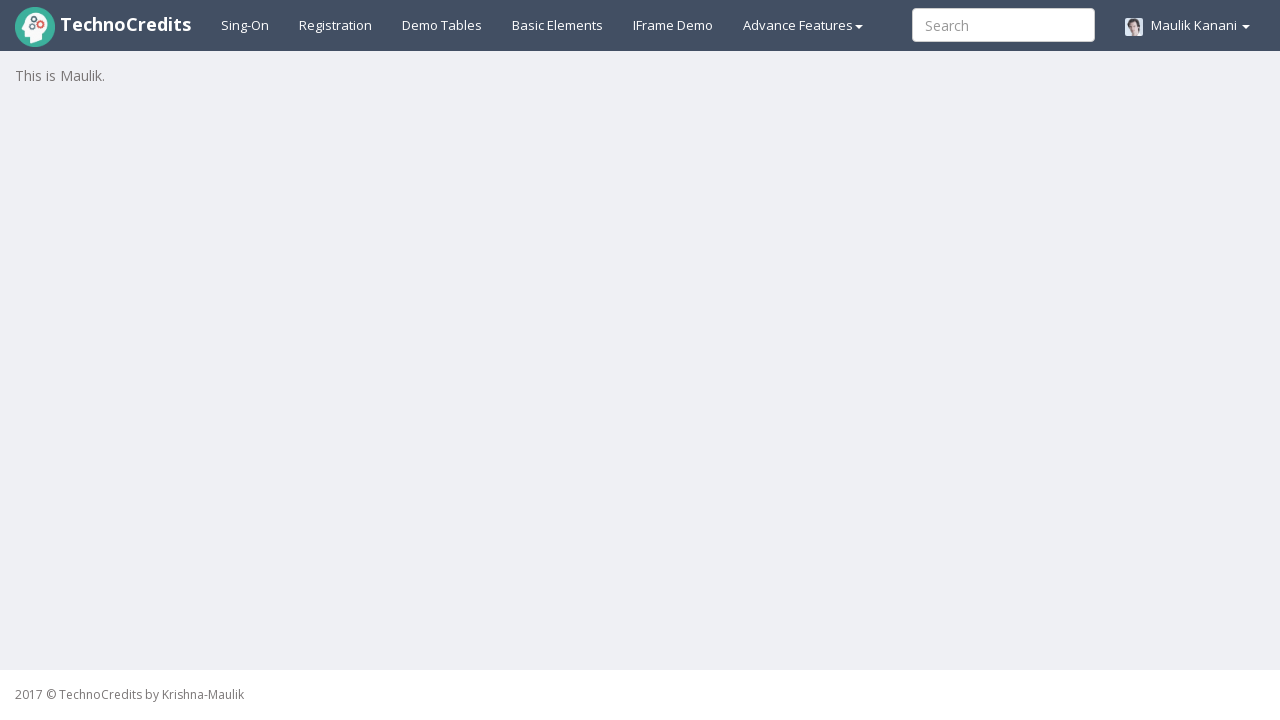

Clicked on demo table link to navigate to employee table at (442, 25) on a#demotable
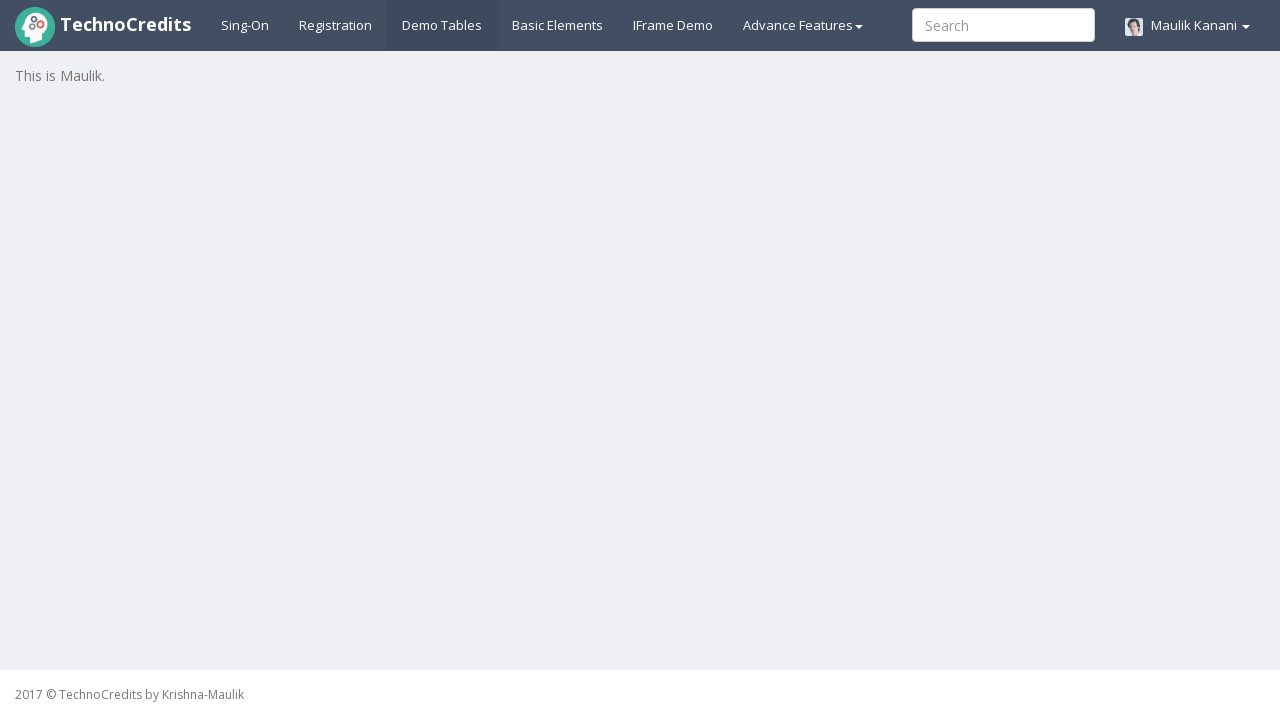

Employee table header loaded and visible
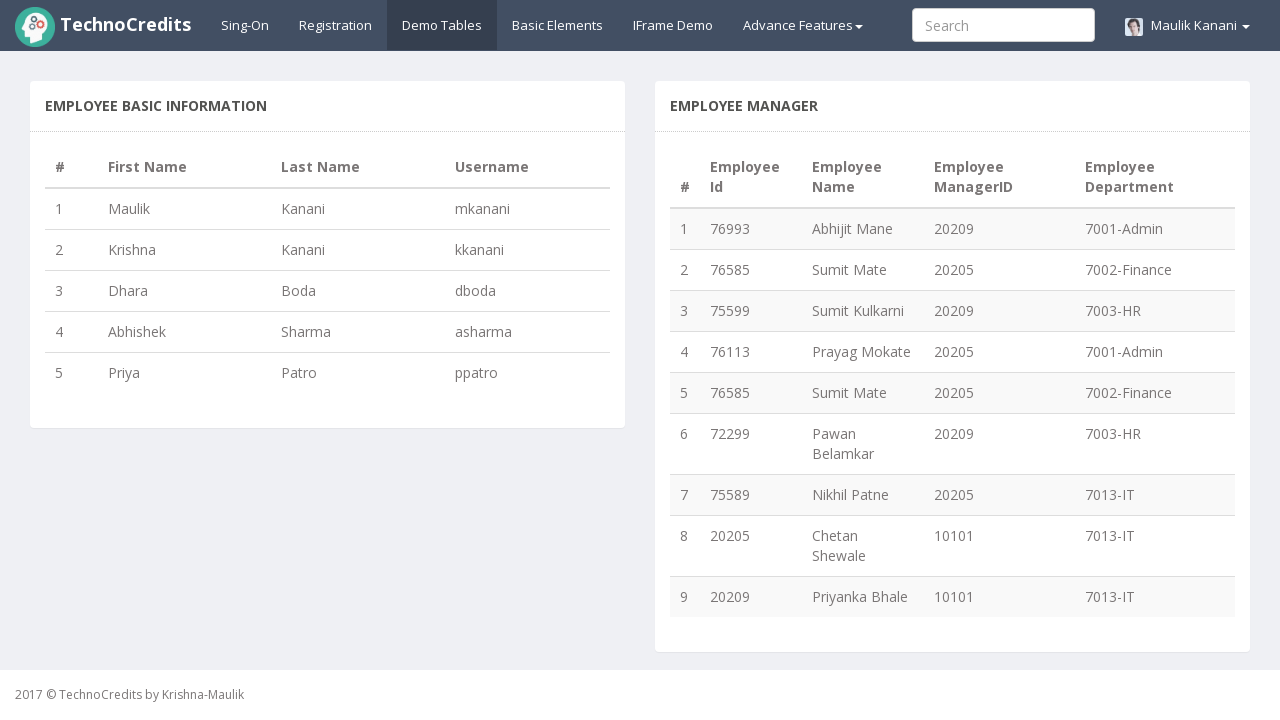

Retrieved all 5 rows from employee table
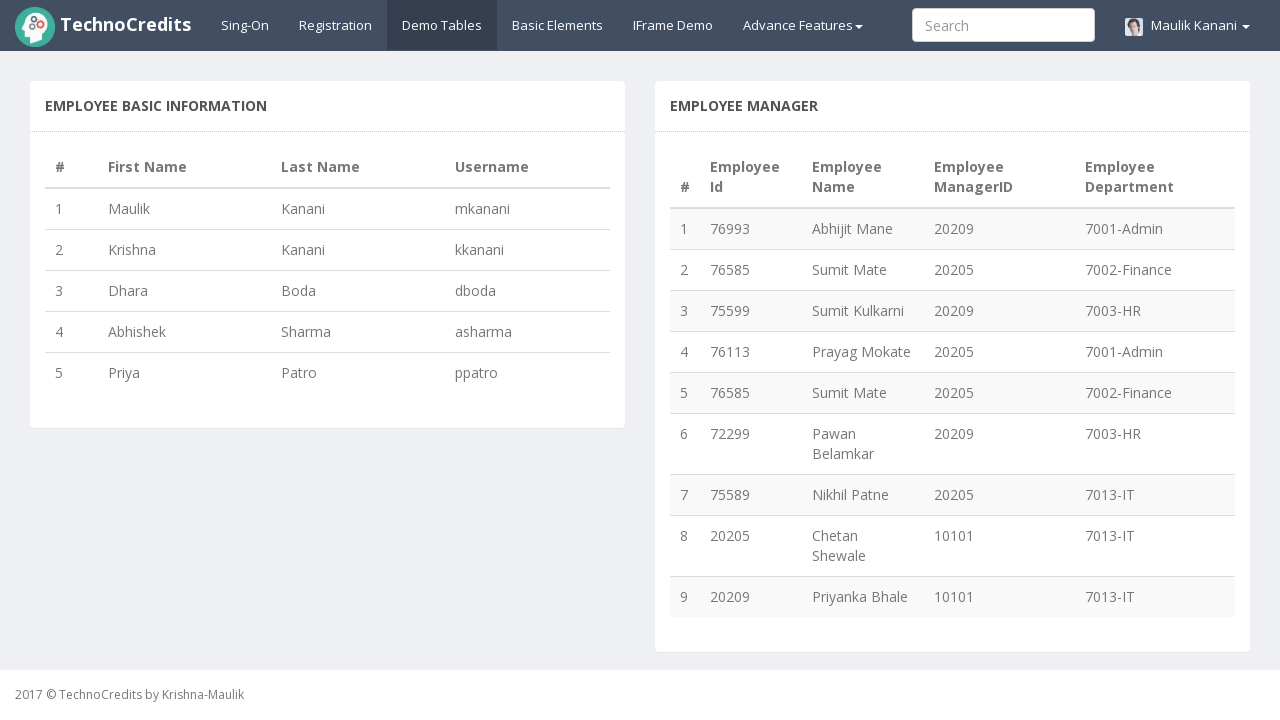

Retrieved first name 'maulik' from row 1
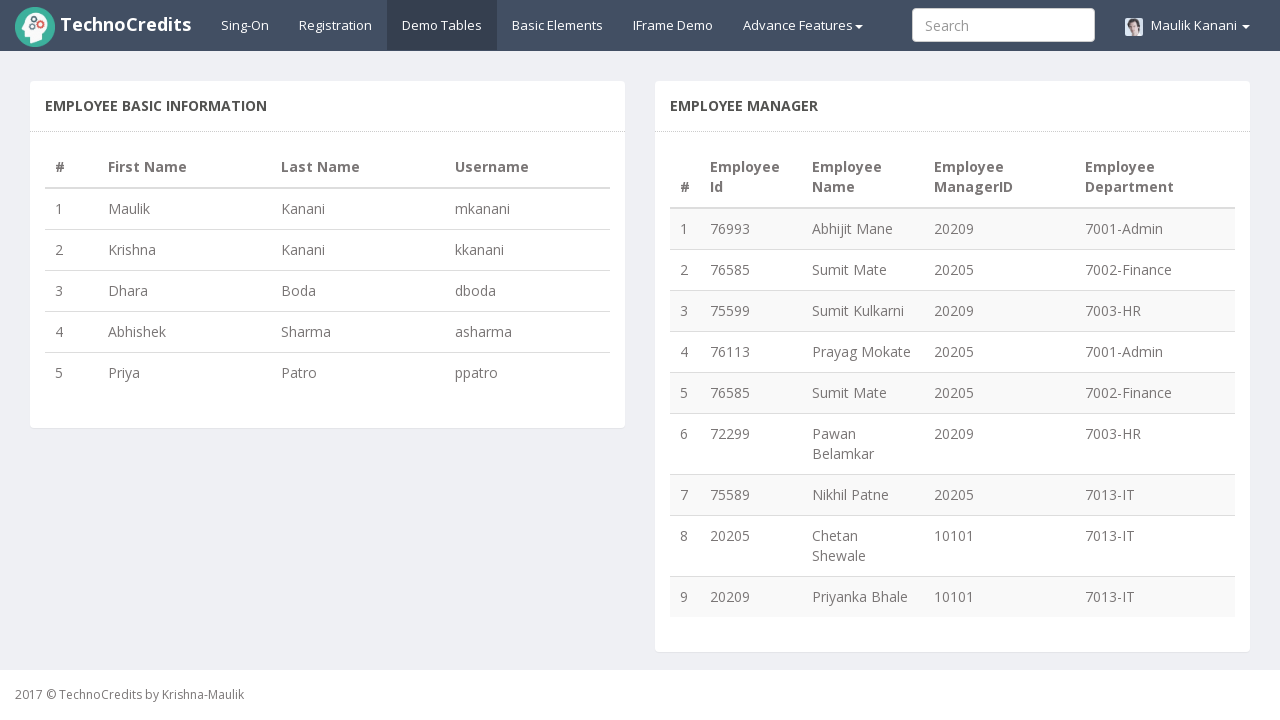

Retrieved last name 'kanani' from row 1
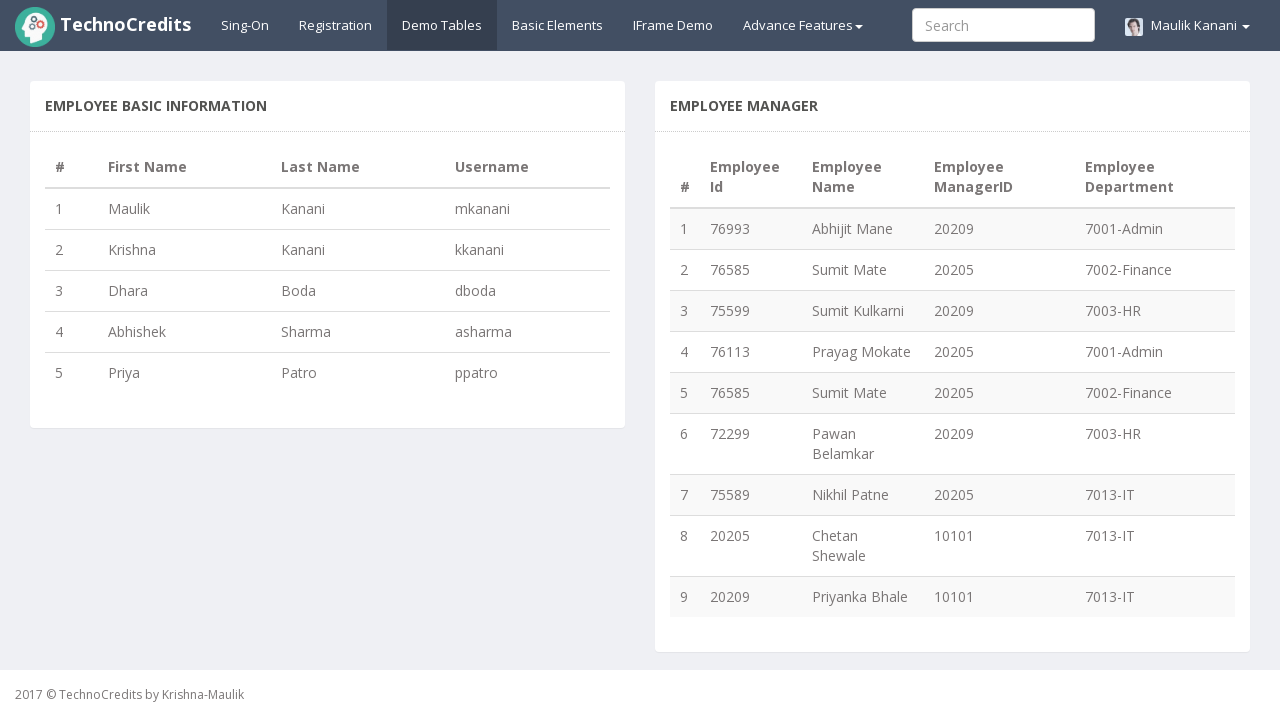

Retrieved actual username 'mkanani' from row 1
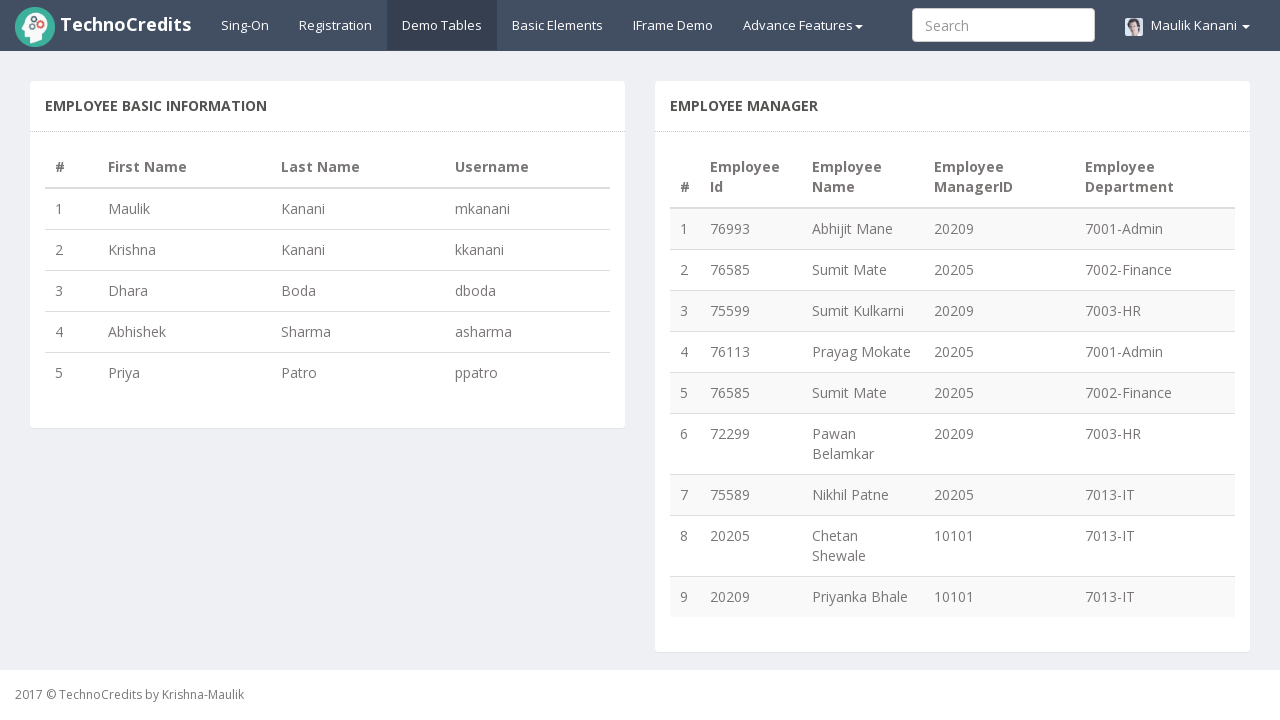

Calculated expected username 'mkanani' for row 1
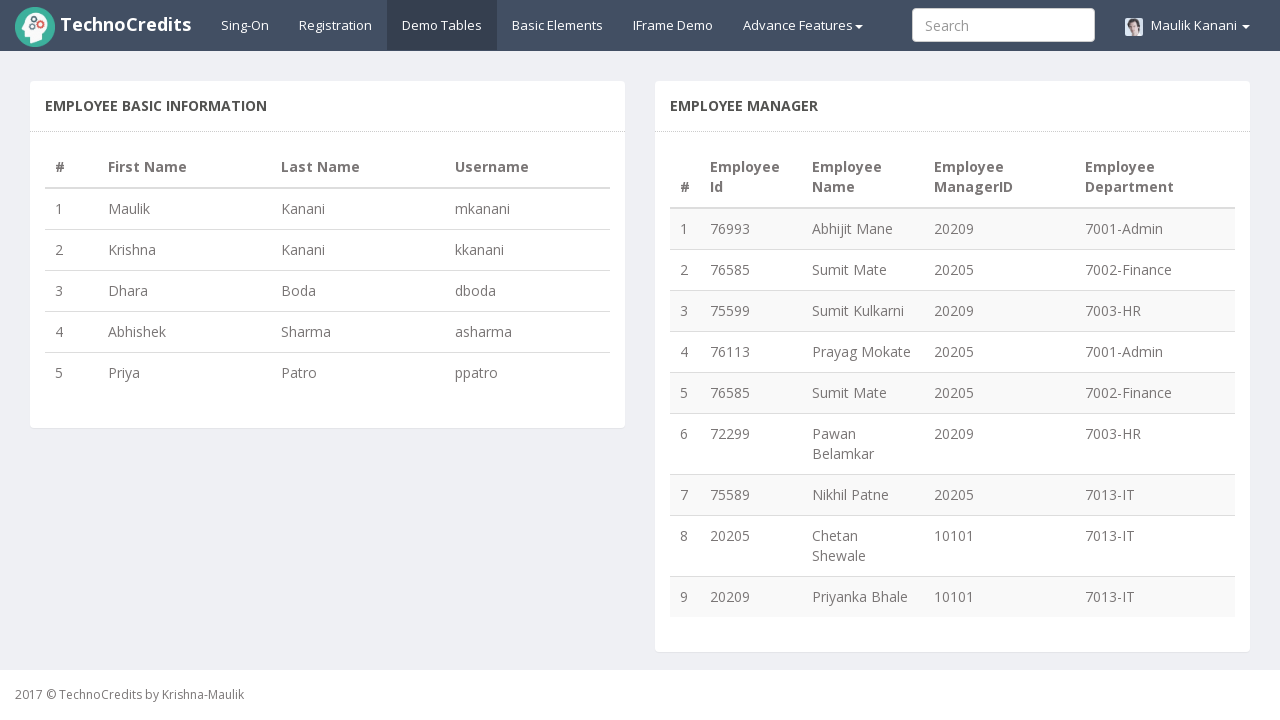

Verified username format matches expected pattern for row 1
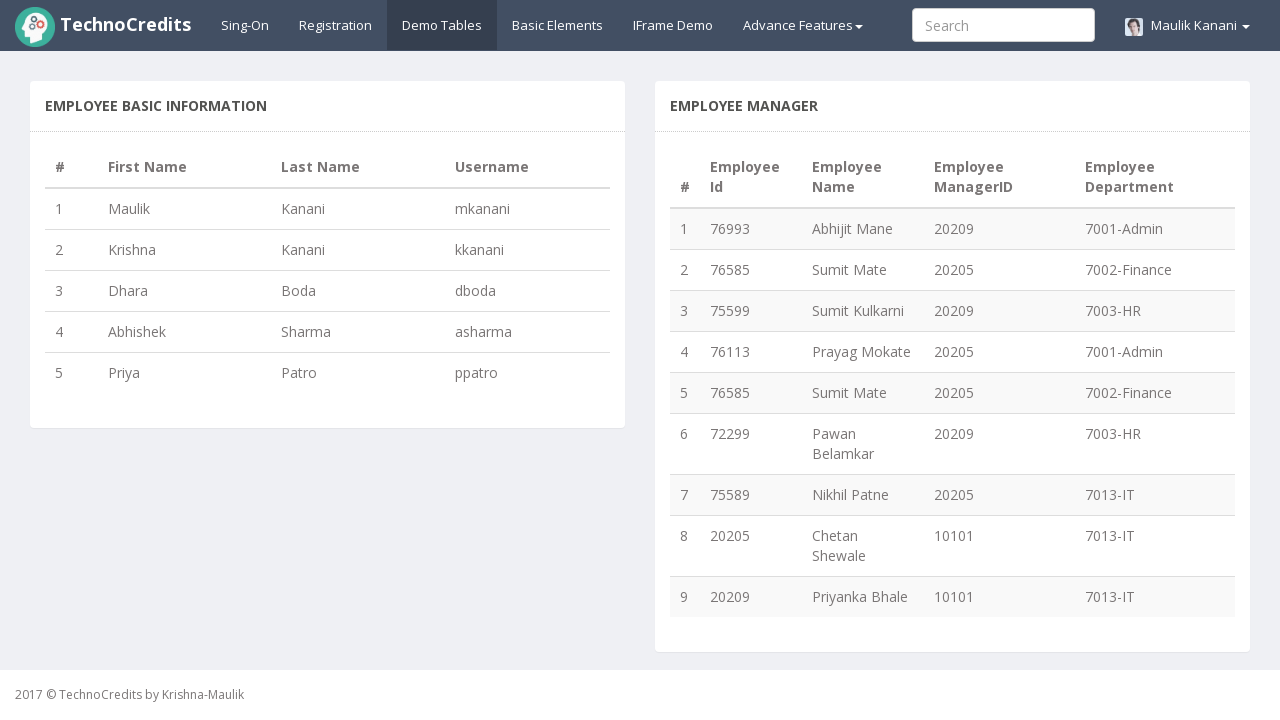

Retrieved first name 'krishna' from row 2
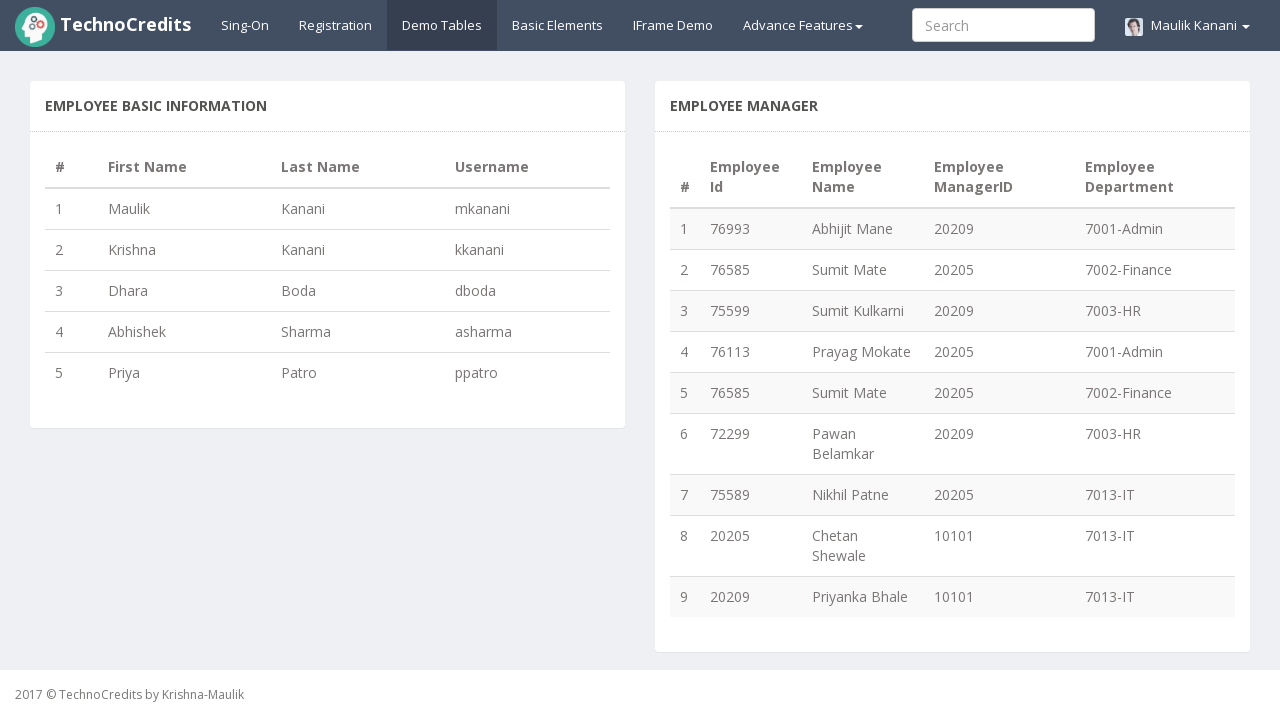

Retrieved last name 'kanani' from row 2
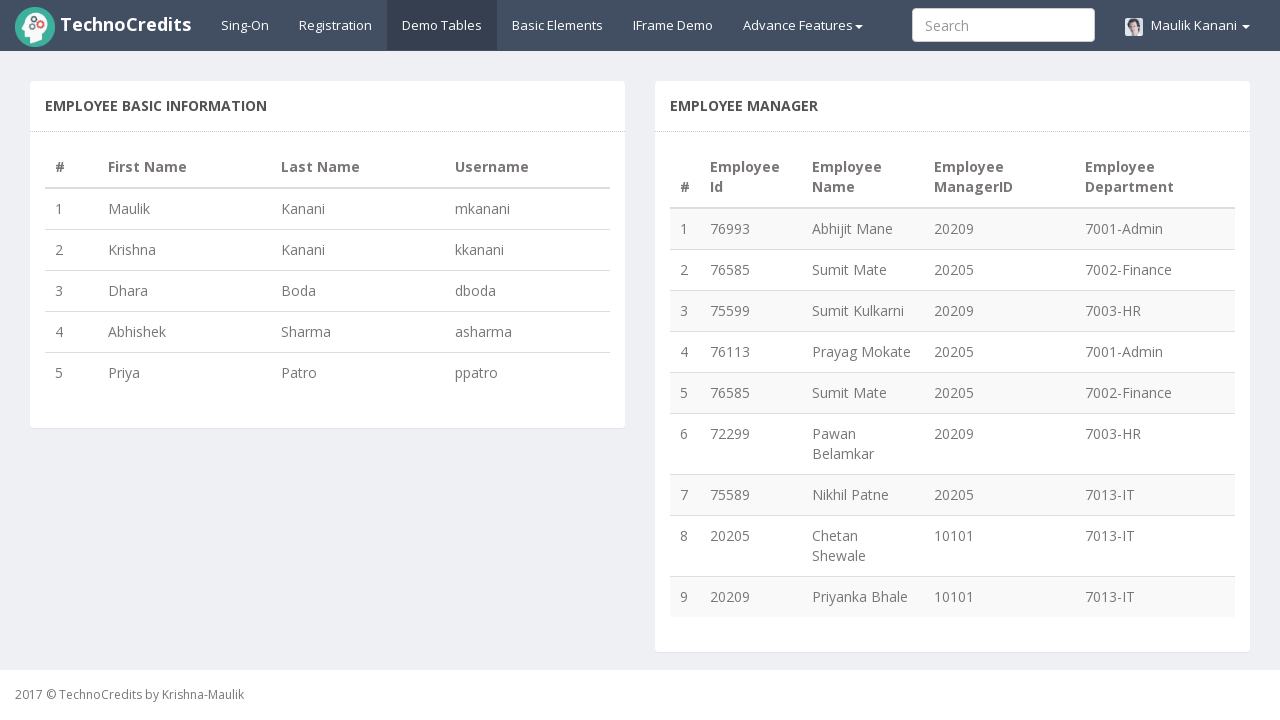

Retrieved actual username 'kkanani' from row 2
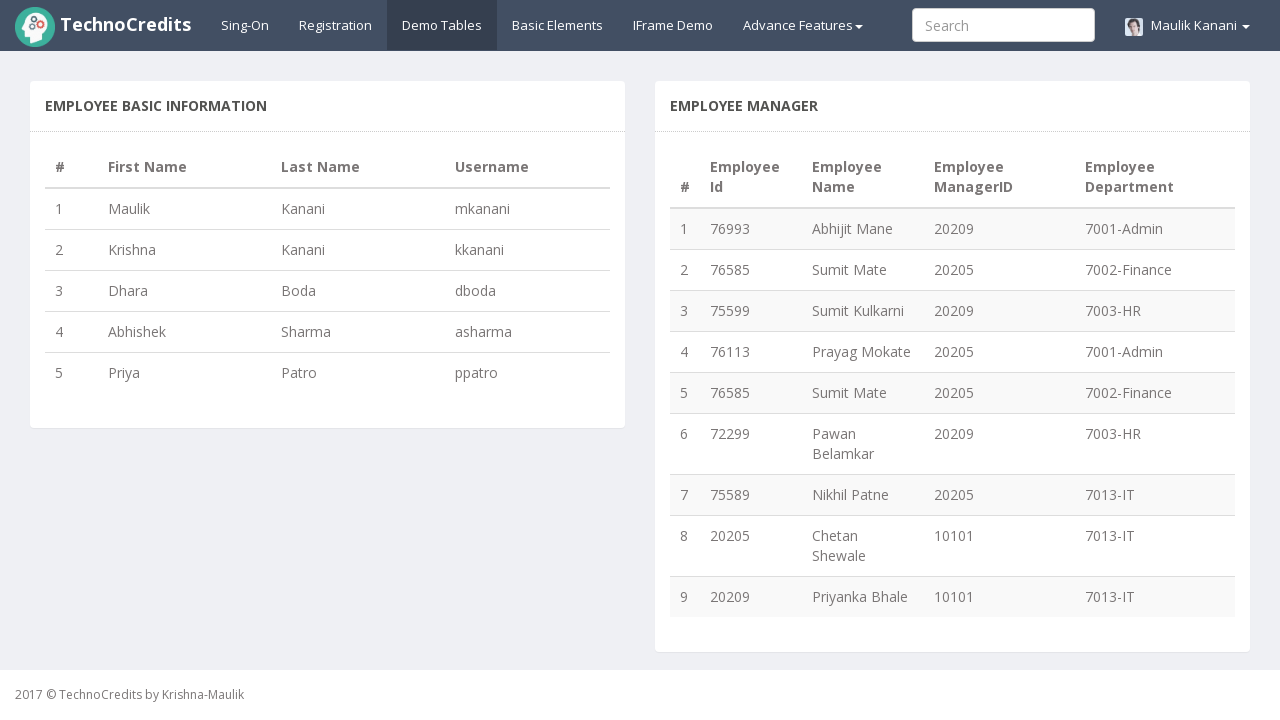

Calculated expected username 'kkanani' for row 2
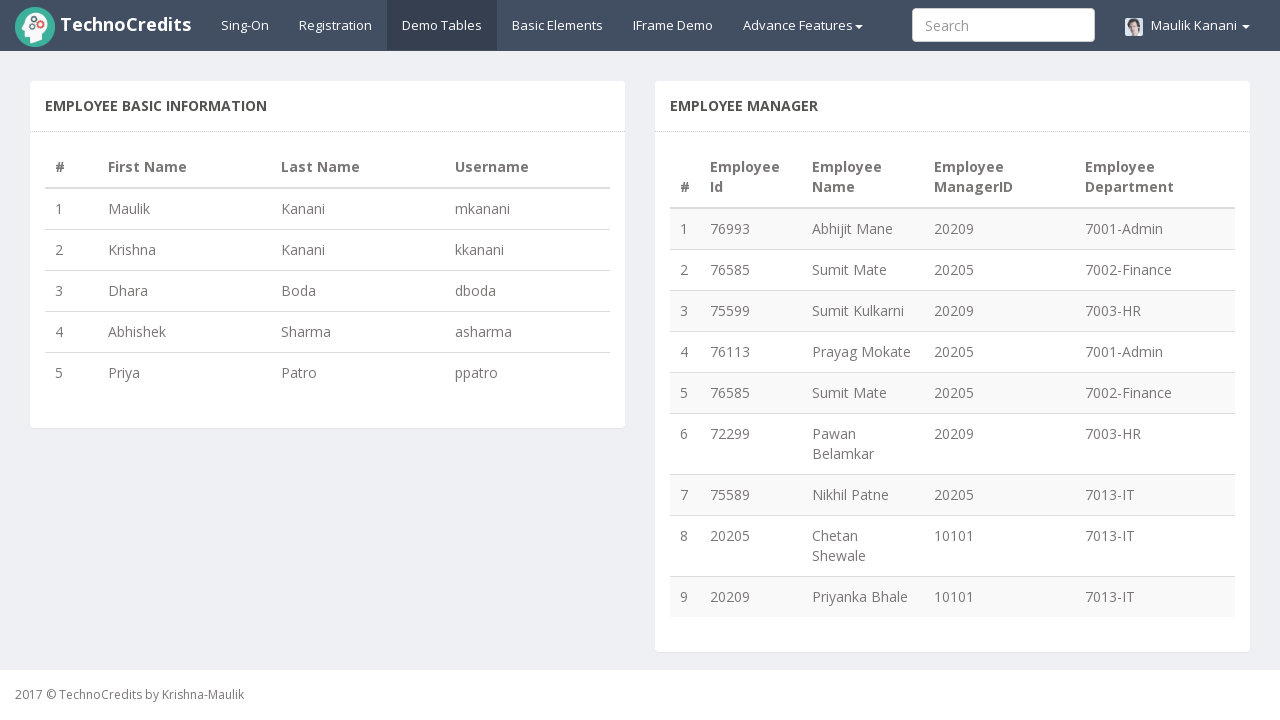

Verified username format matches expected pattern for row 2
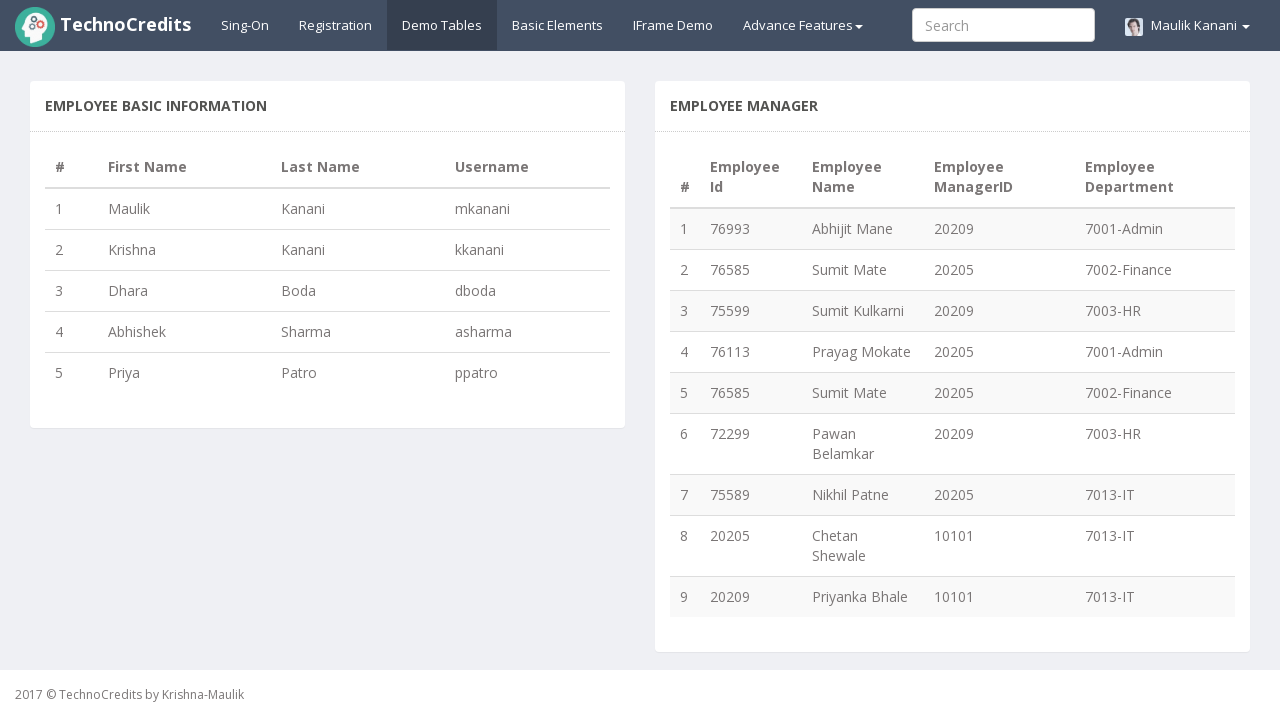

Retrieved first name 'dhara' from row 3
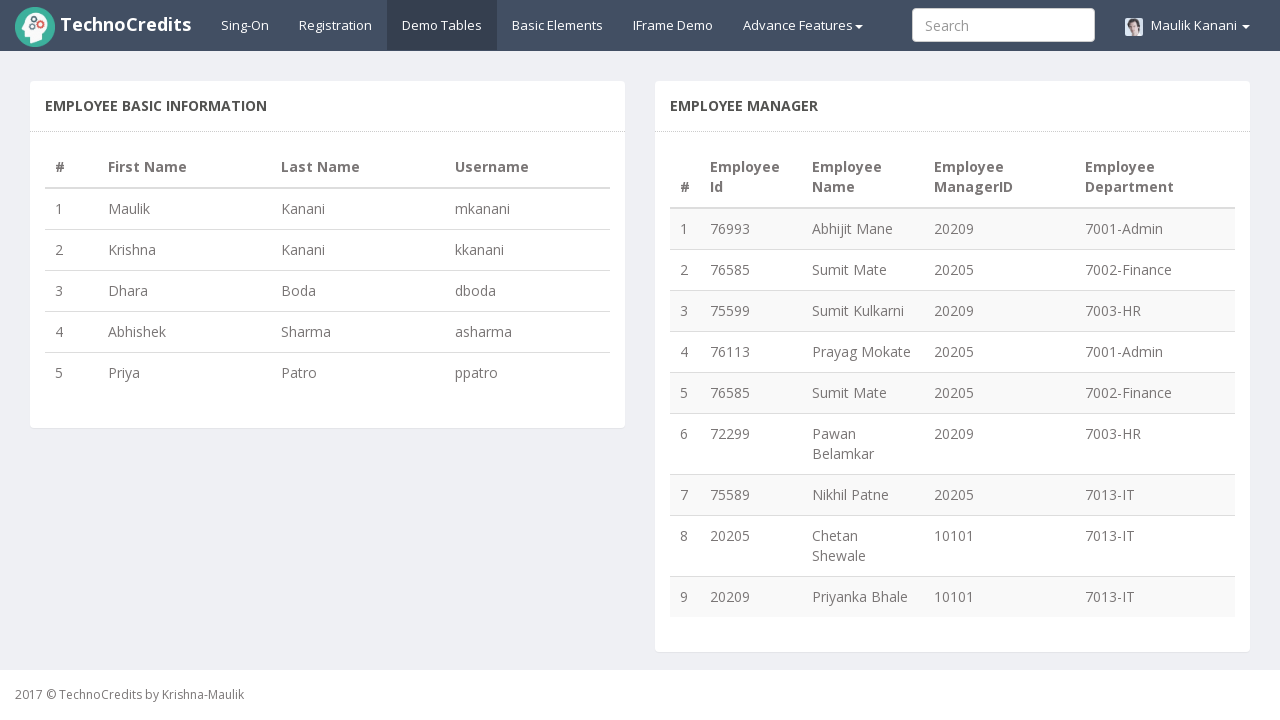

Retrieved last name 'boda' from row 3
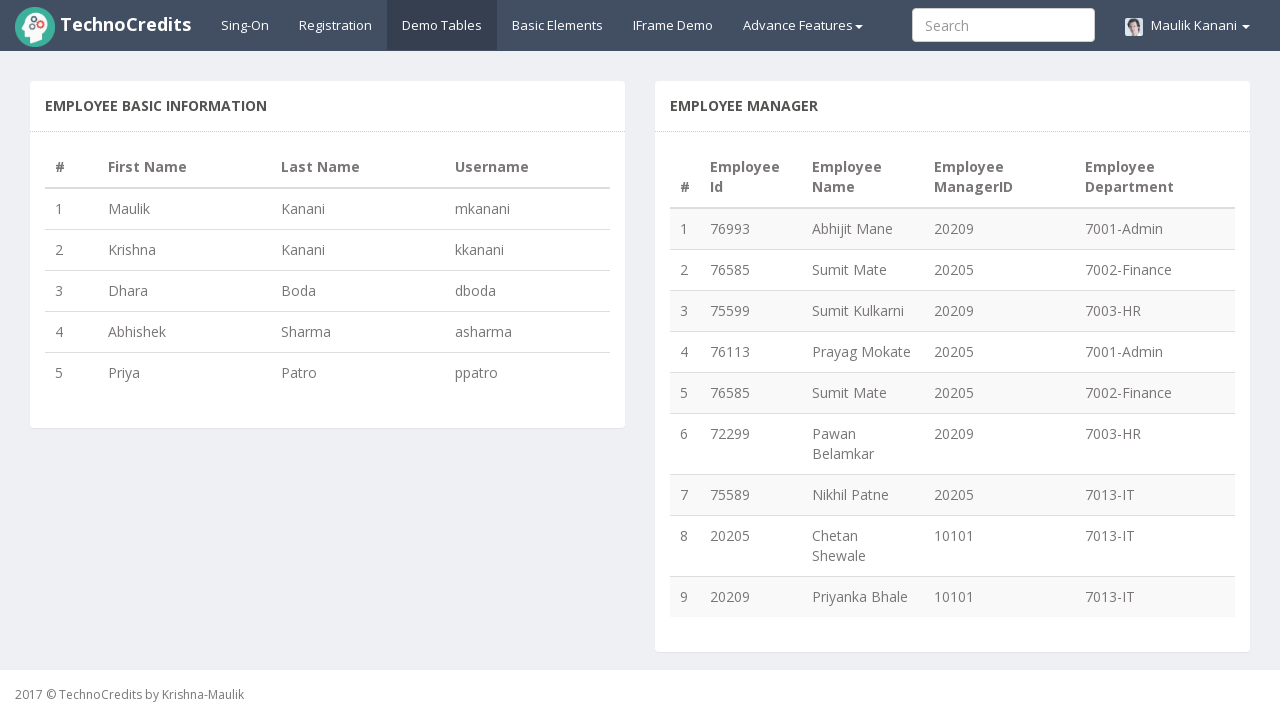

Retrieved actual username 'dboda' from row 3
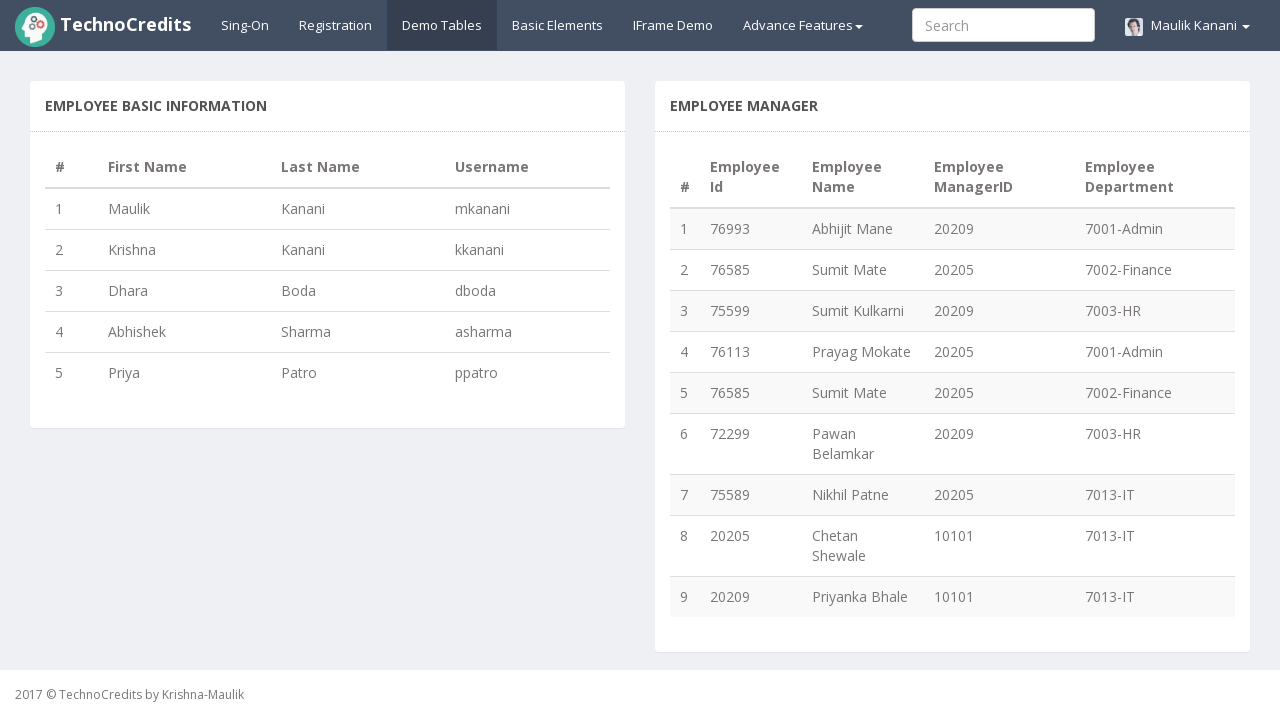

Calculated expected username 'dboda' for row 3
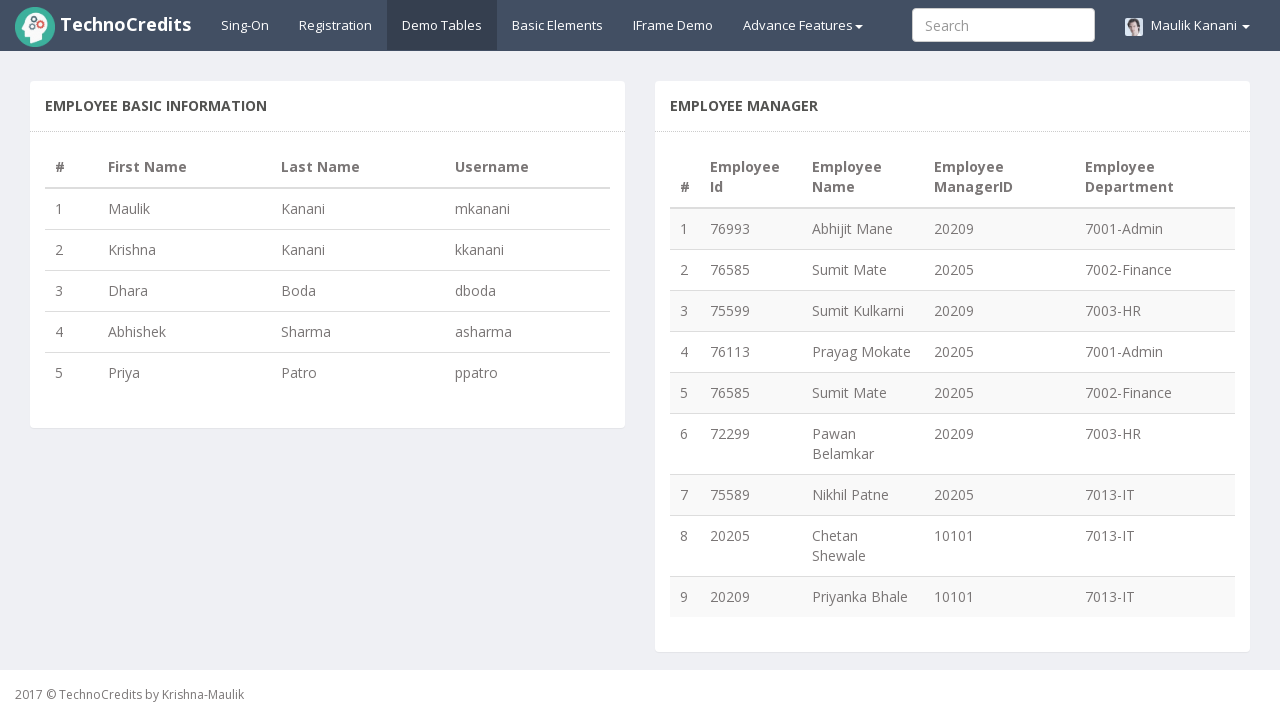

Verified username format matches expected pattern for row 3
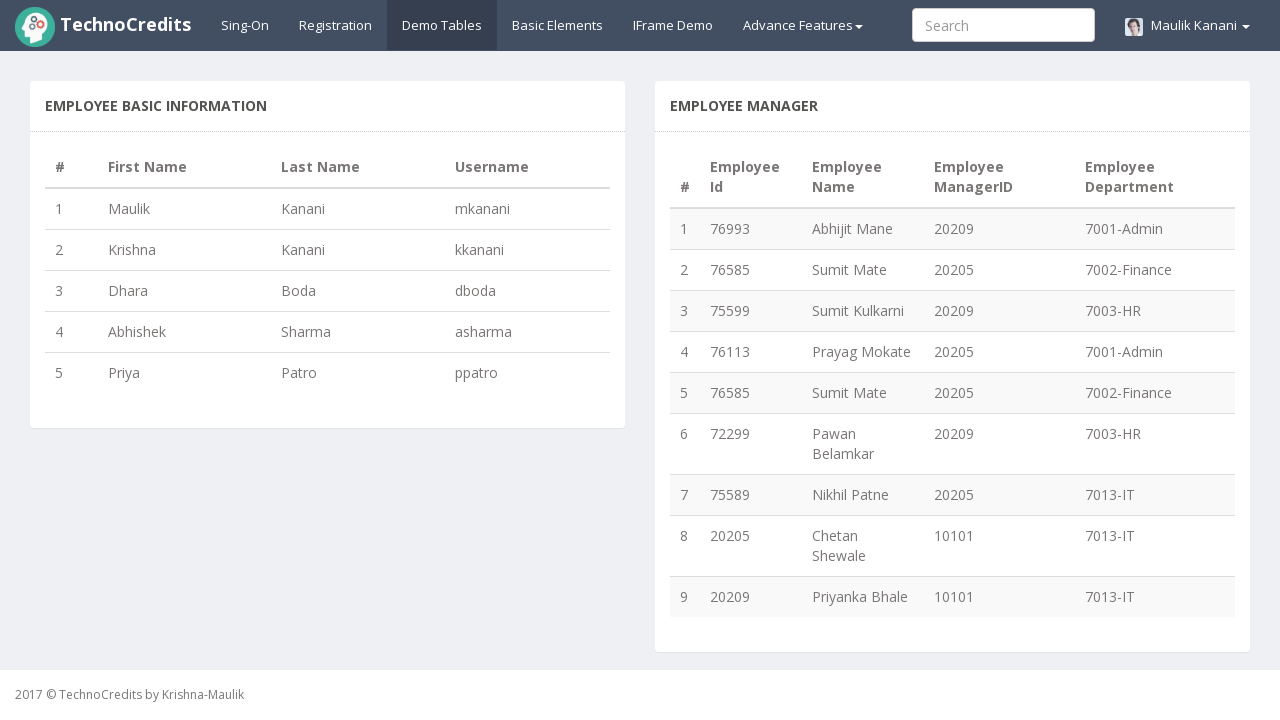

Retrieved first name 'abhishek' from row 4
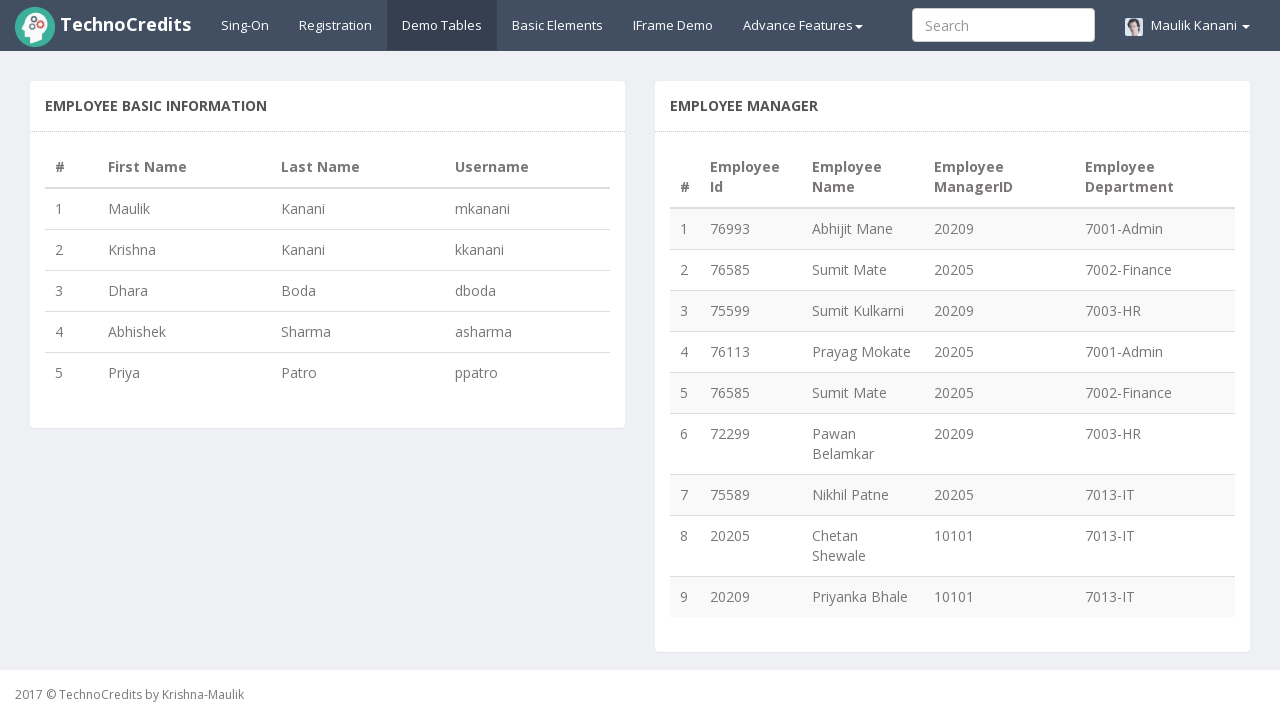

Retrieved last name 'sharma' from row 4
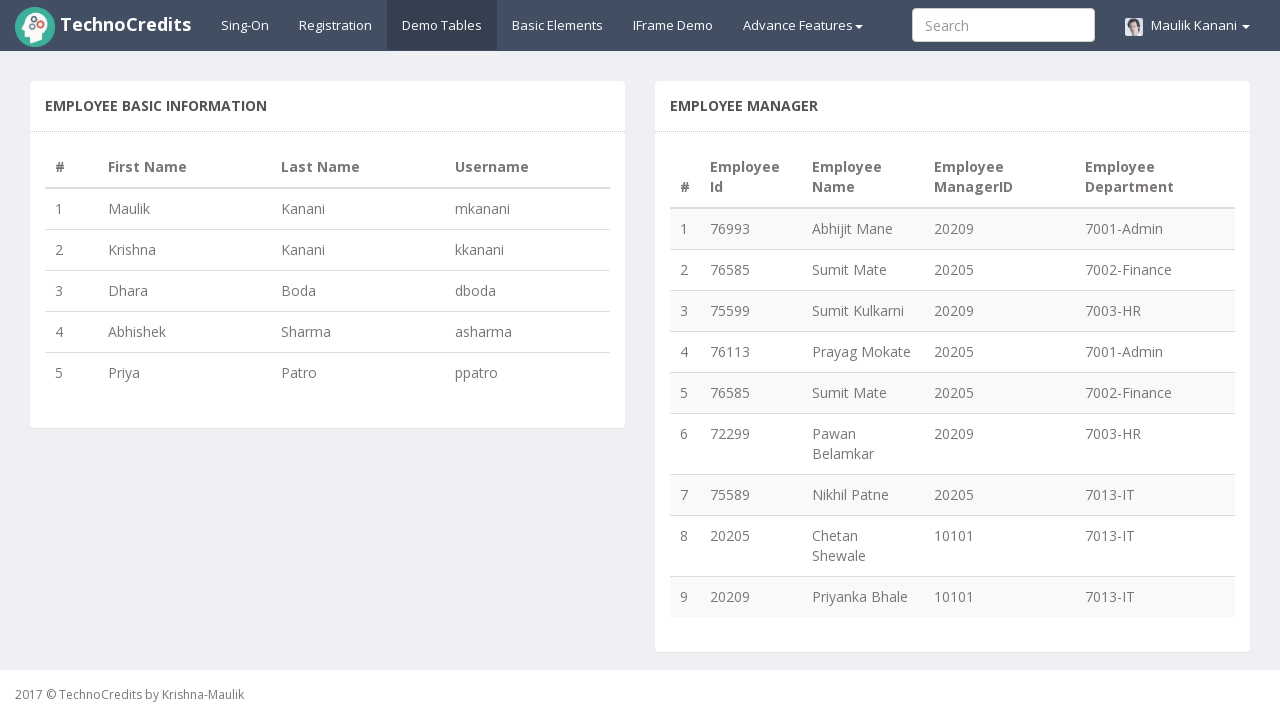

Retrieved actual username 'asharma' from row 4
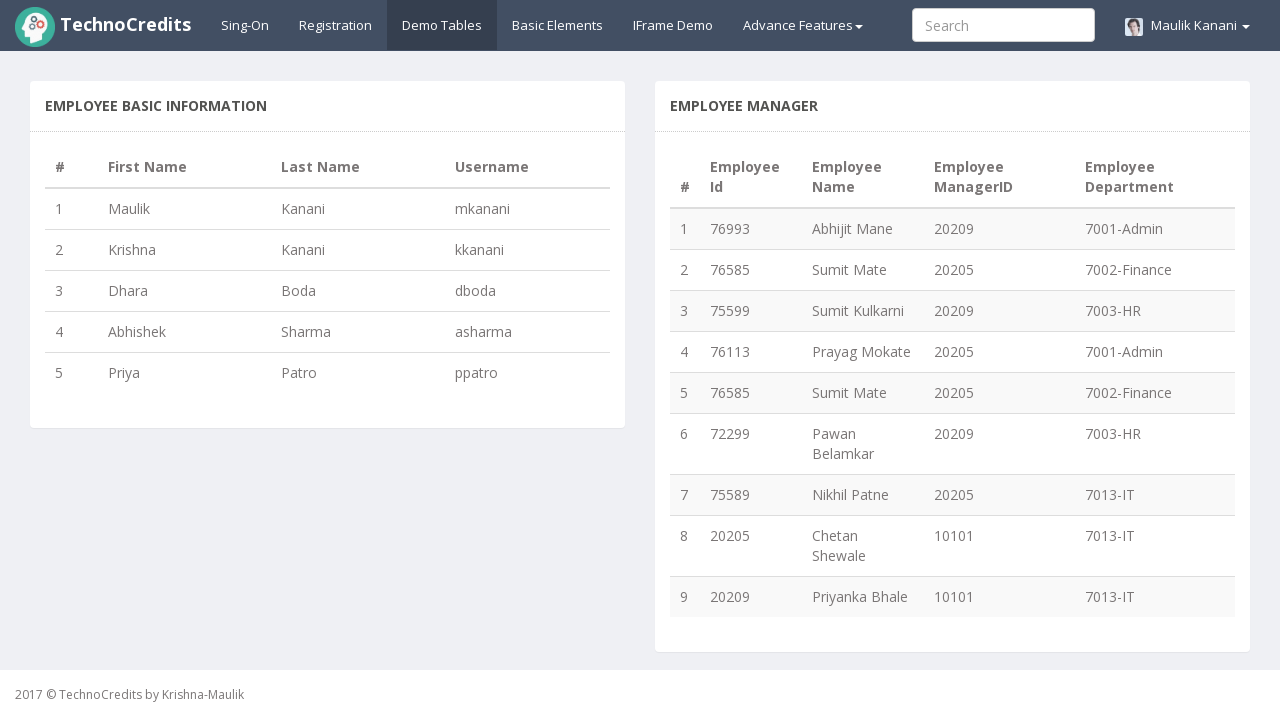

Calculated expected username 'asharma' for row 4
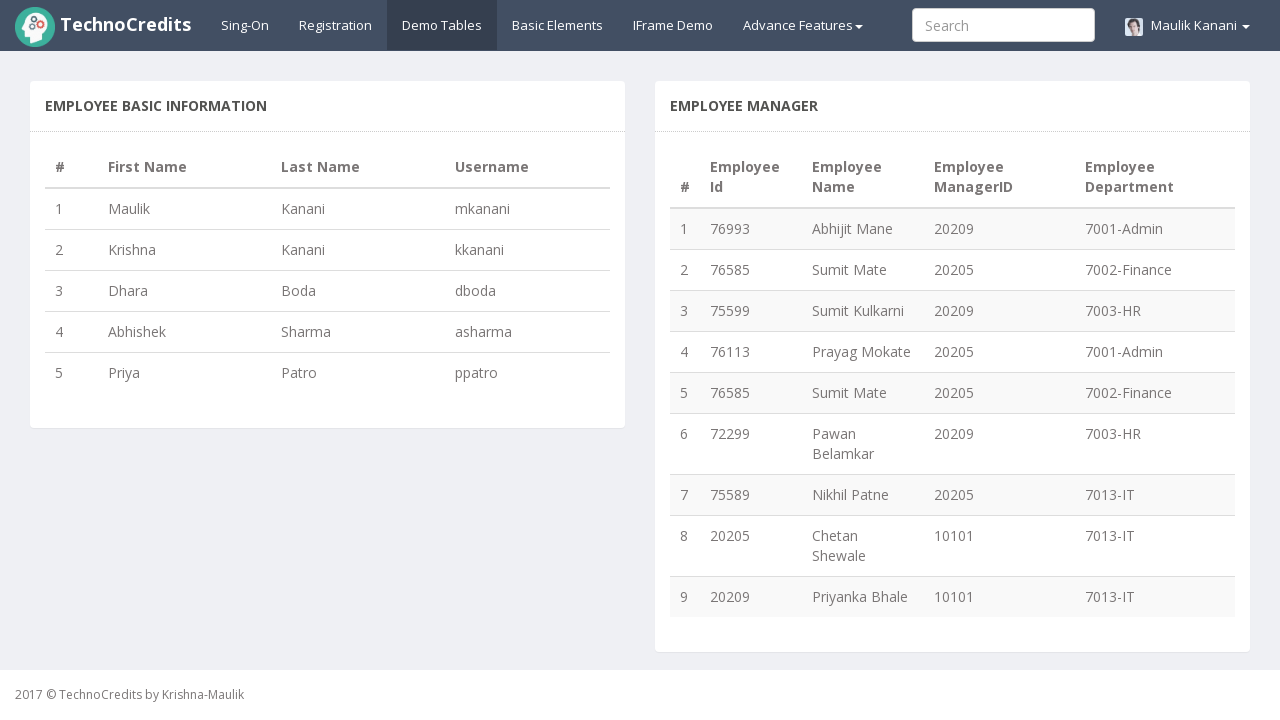

Verified username format matches expected pattern for row 4
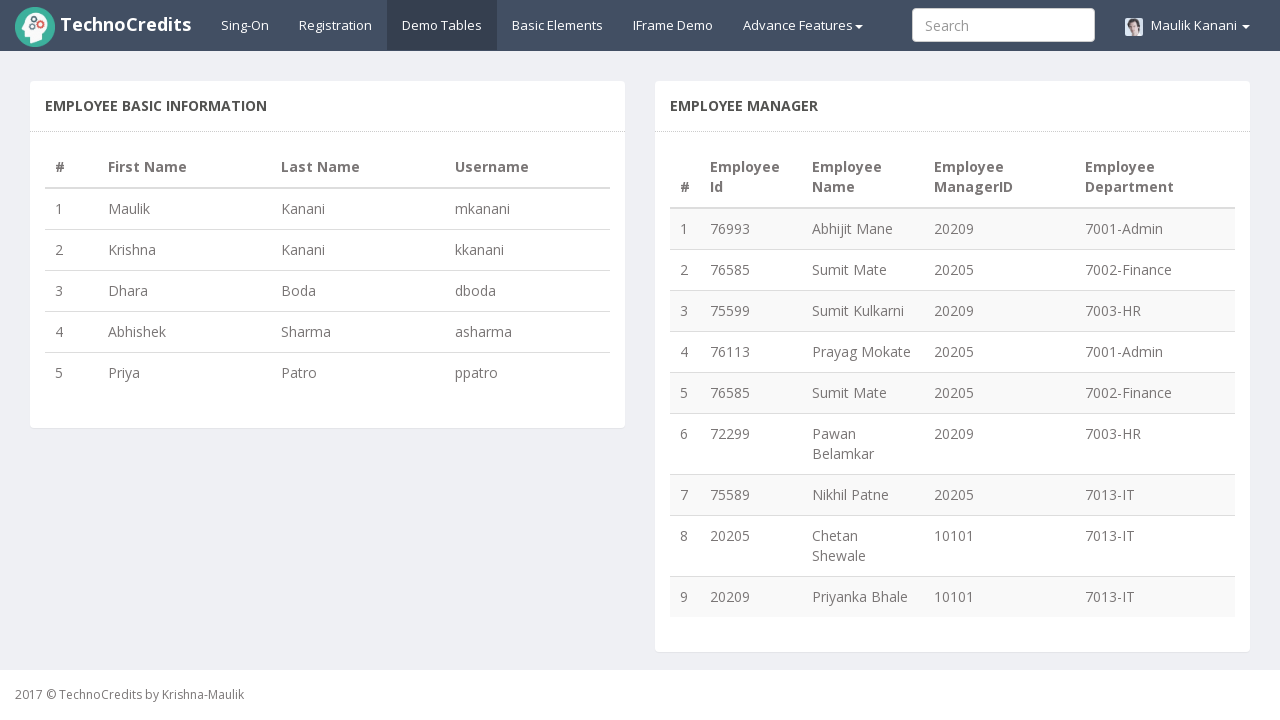

Retrieved first name 'priya' from row 5
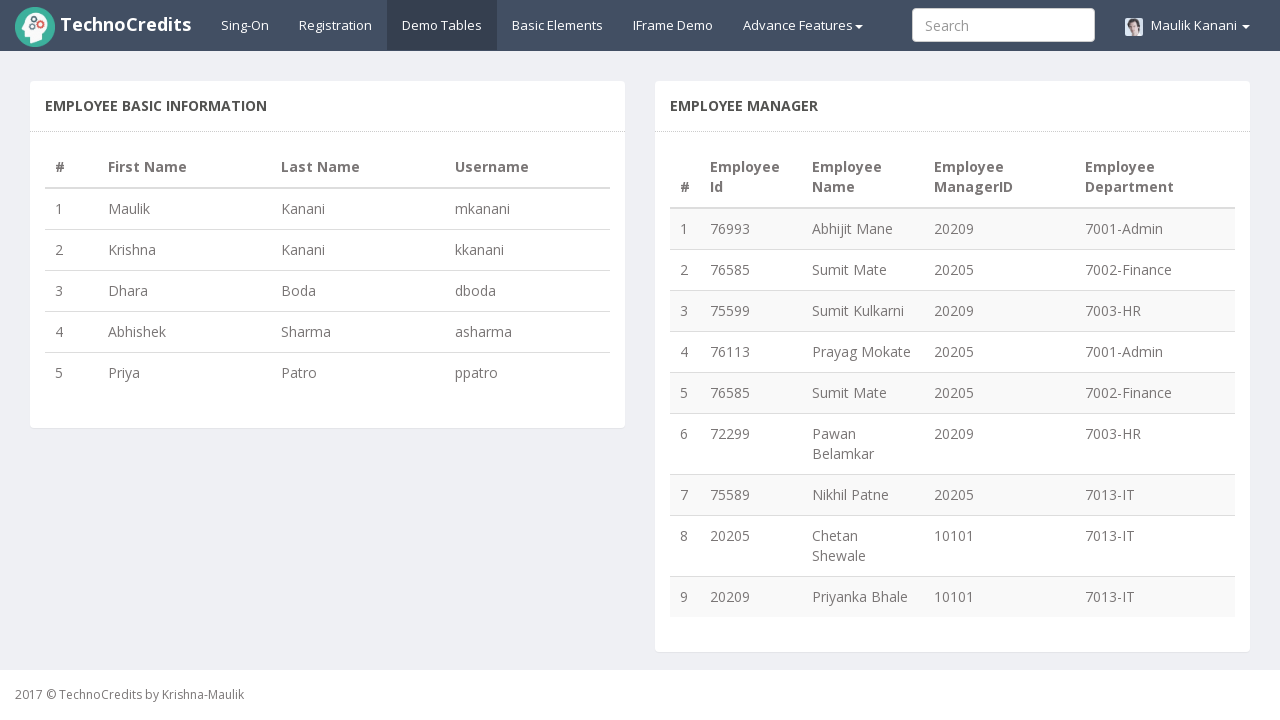

Retrieved last name 'patro' from row 5
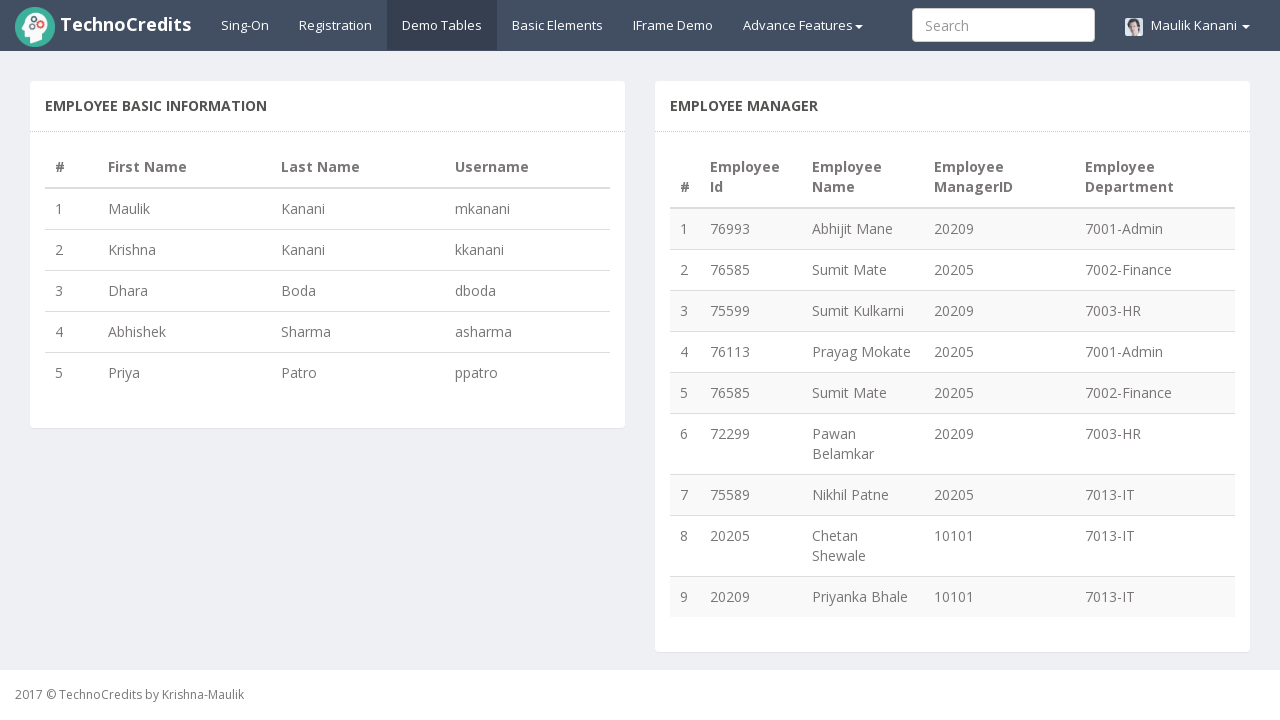

Retrieved actual username 'ppatro' from row 5
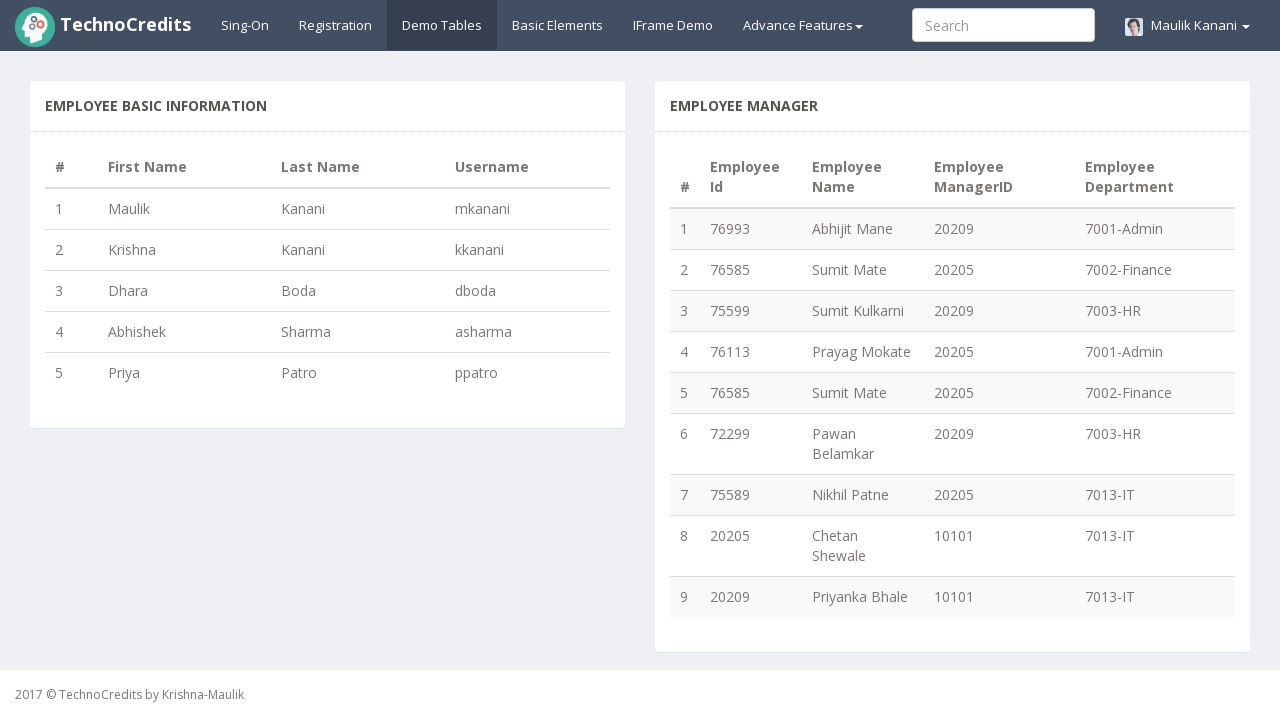

Calculated expected username 'ppatro' for row 5
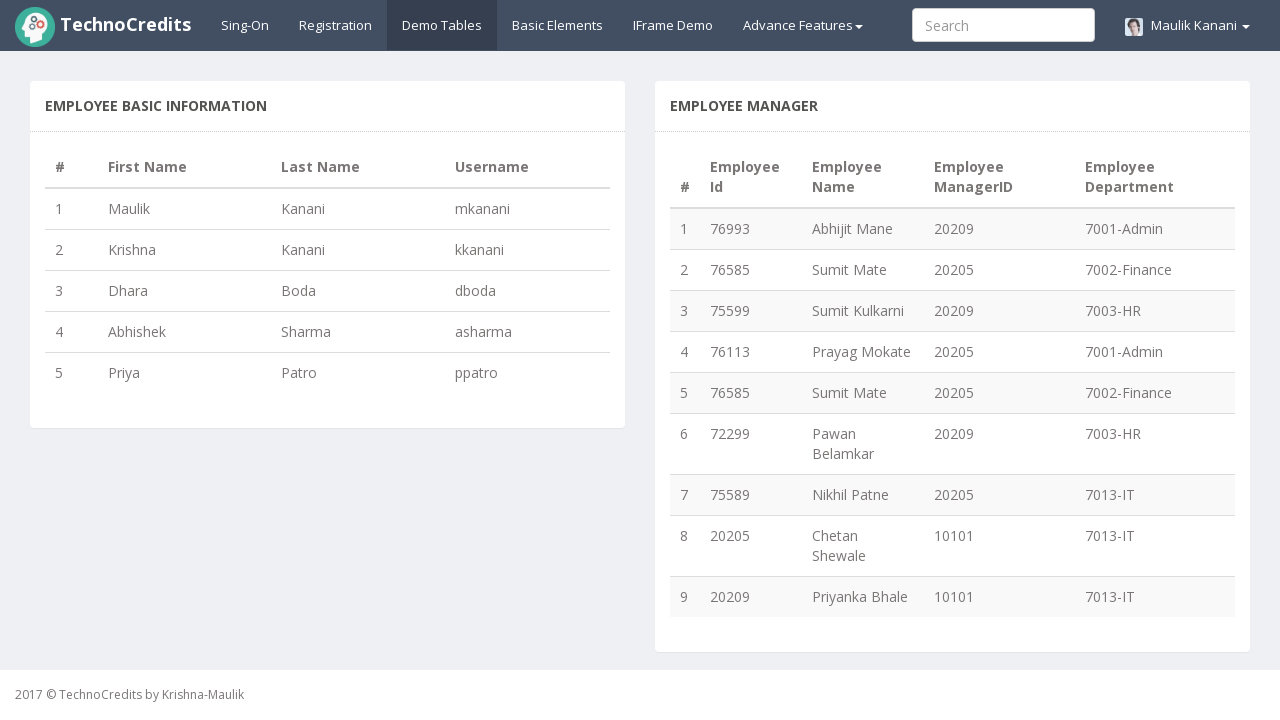

Verified username format matches expected pattern for row 5
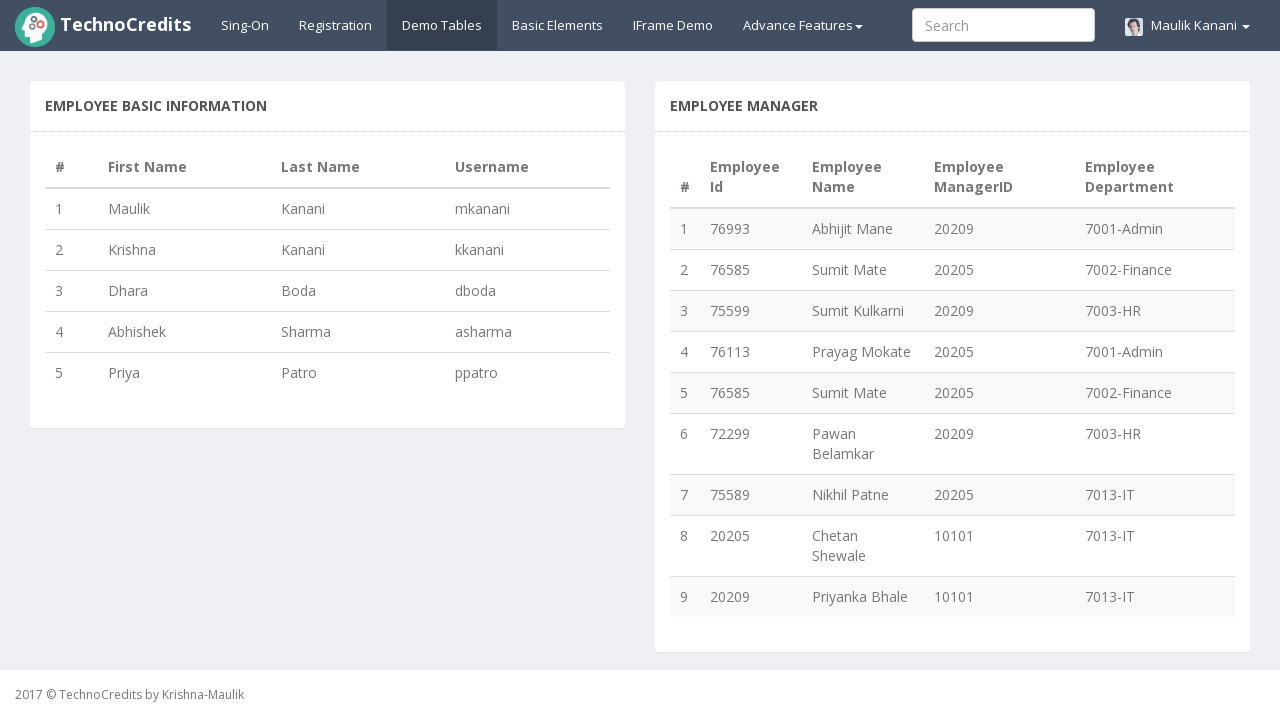

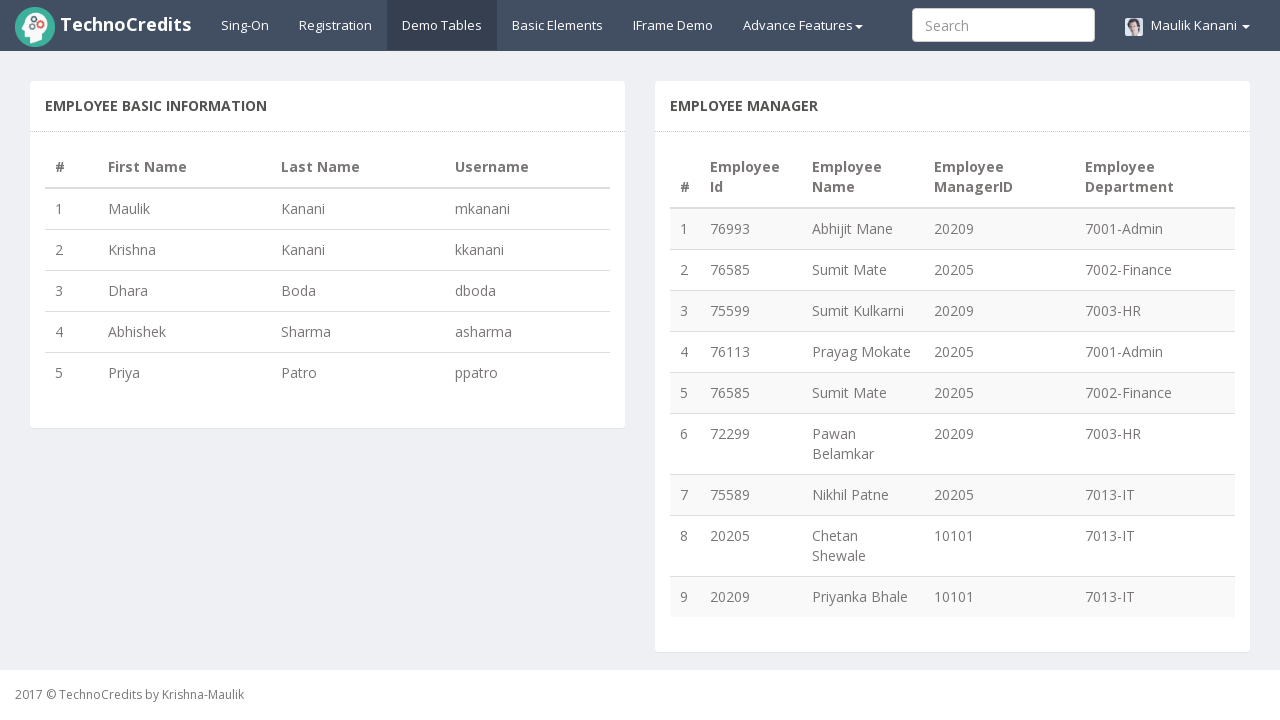